Tests explicit wait functionality by waiting for a price to change to $100, clicking a book button, reading a value from the page, calculating a mathematical result (log of absolute value of 12*sin(x)), and submitting the answer.

Starting URL: http://suninjuly.github.io/explicit_wait2.html

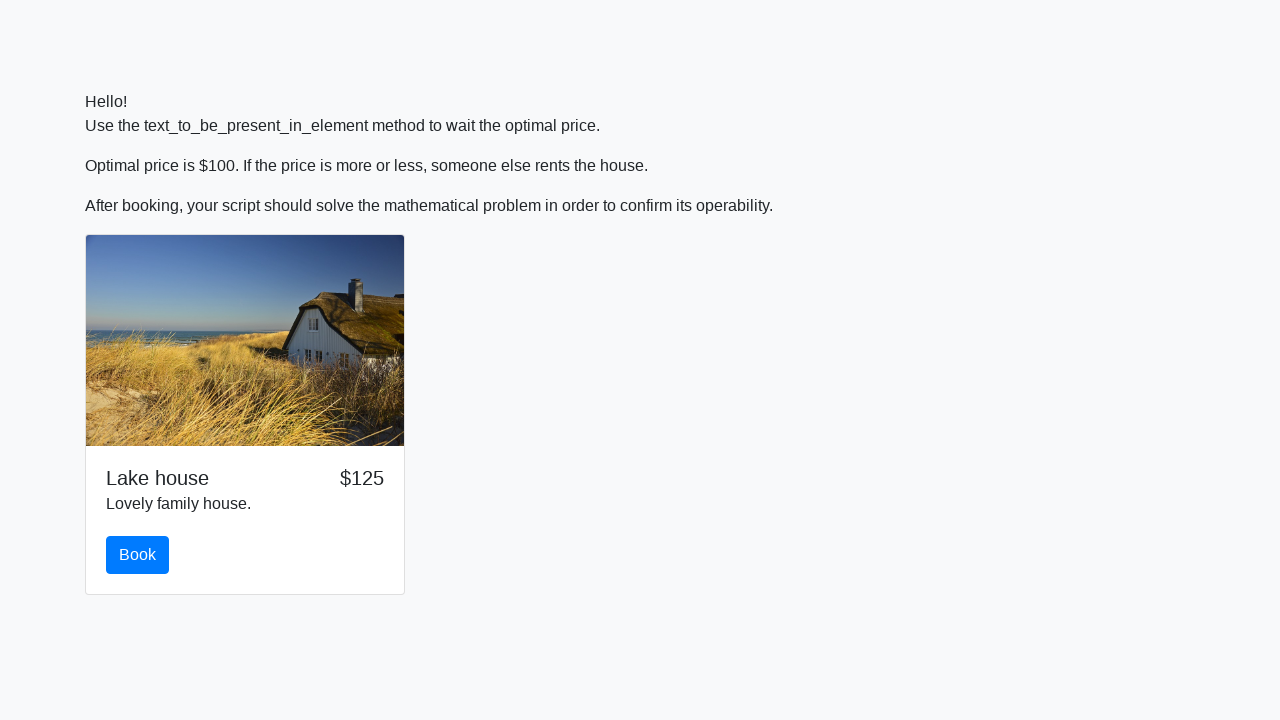

Waited for price to change to $100
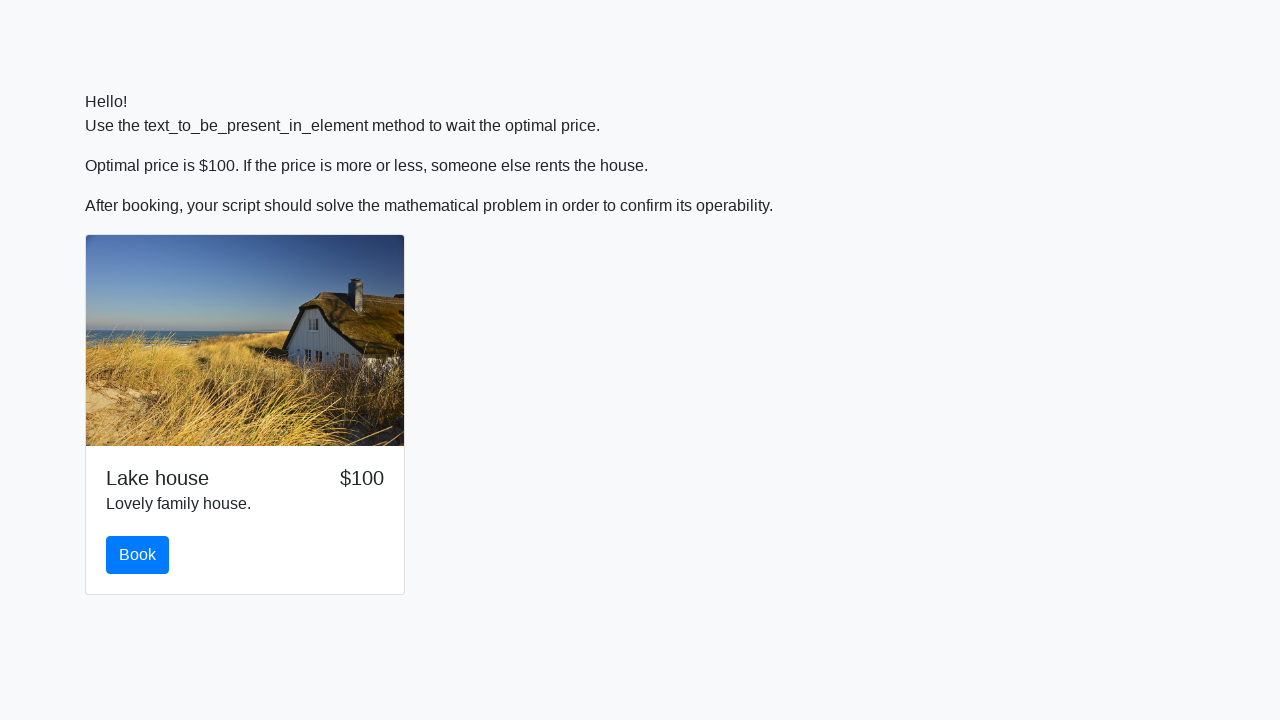

Clicked the book button at (138, 555) on #book
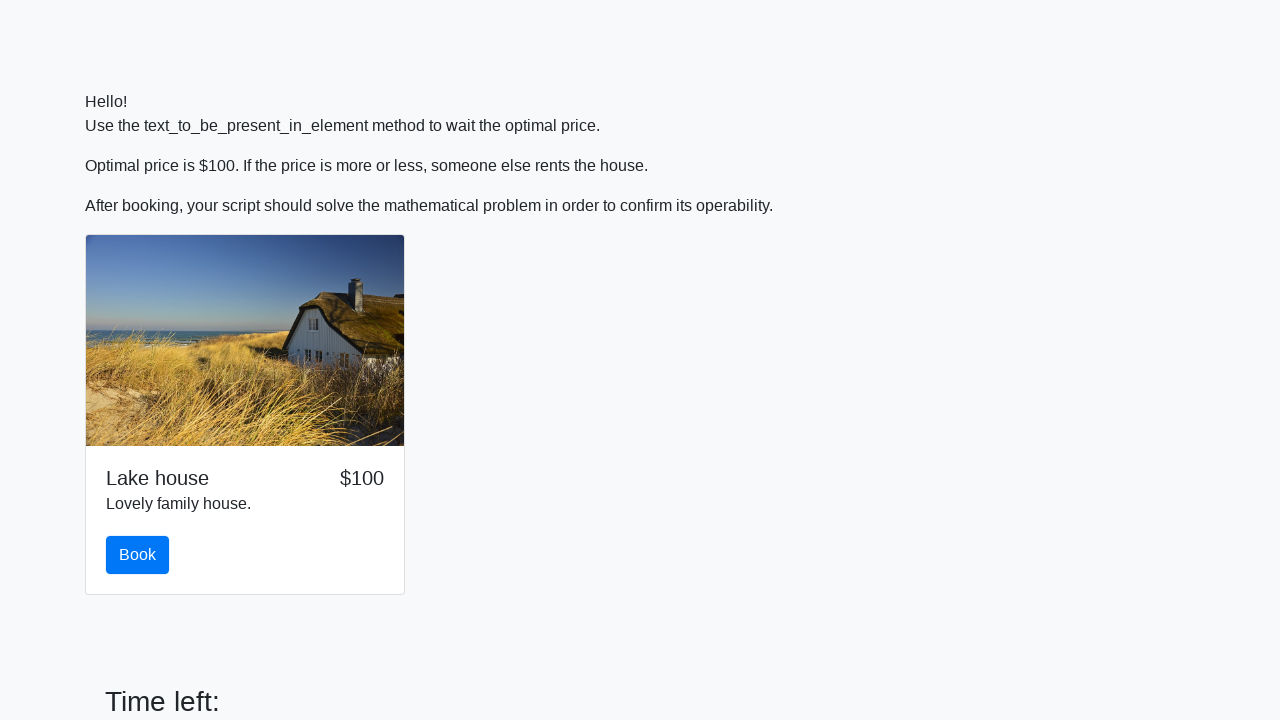

Retrieved the input value from the page
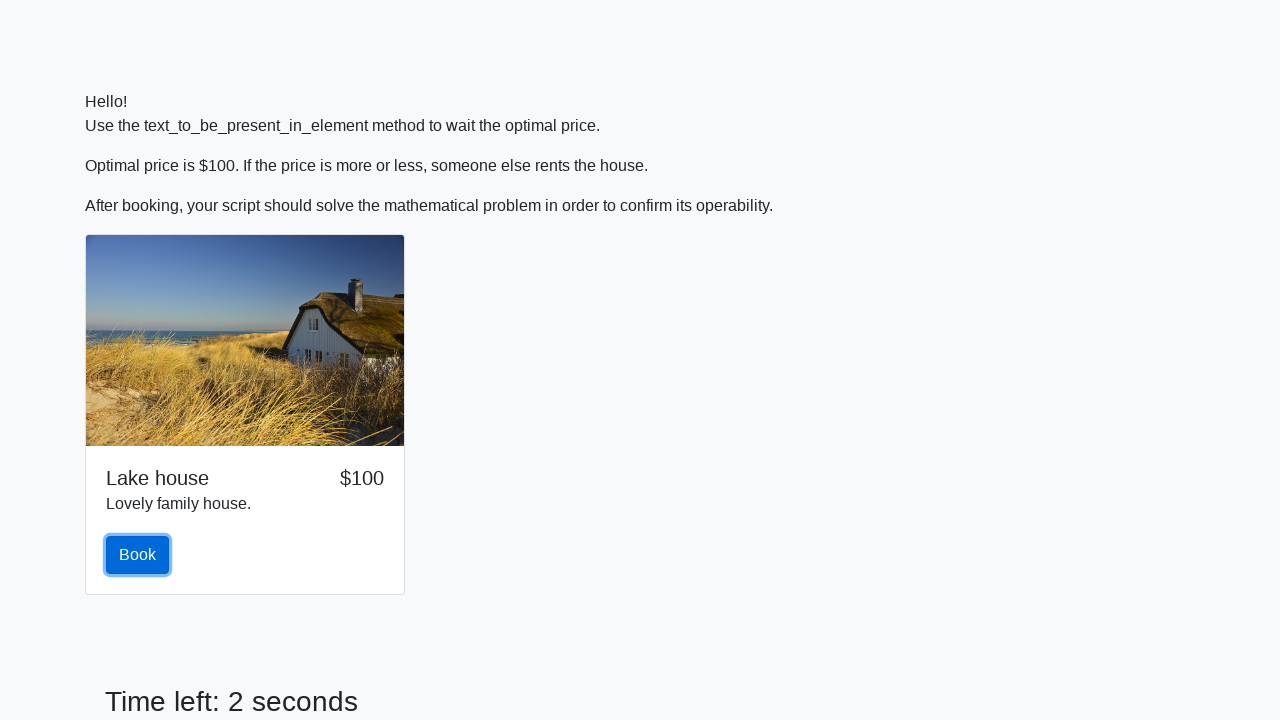

Calculated the mathematical result (log of absolute value of 12*sin(x))
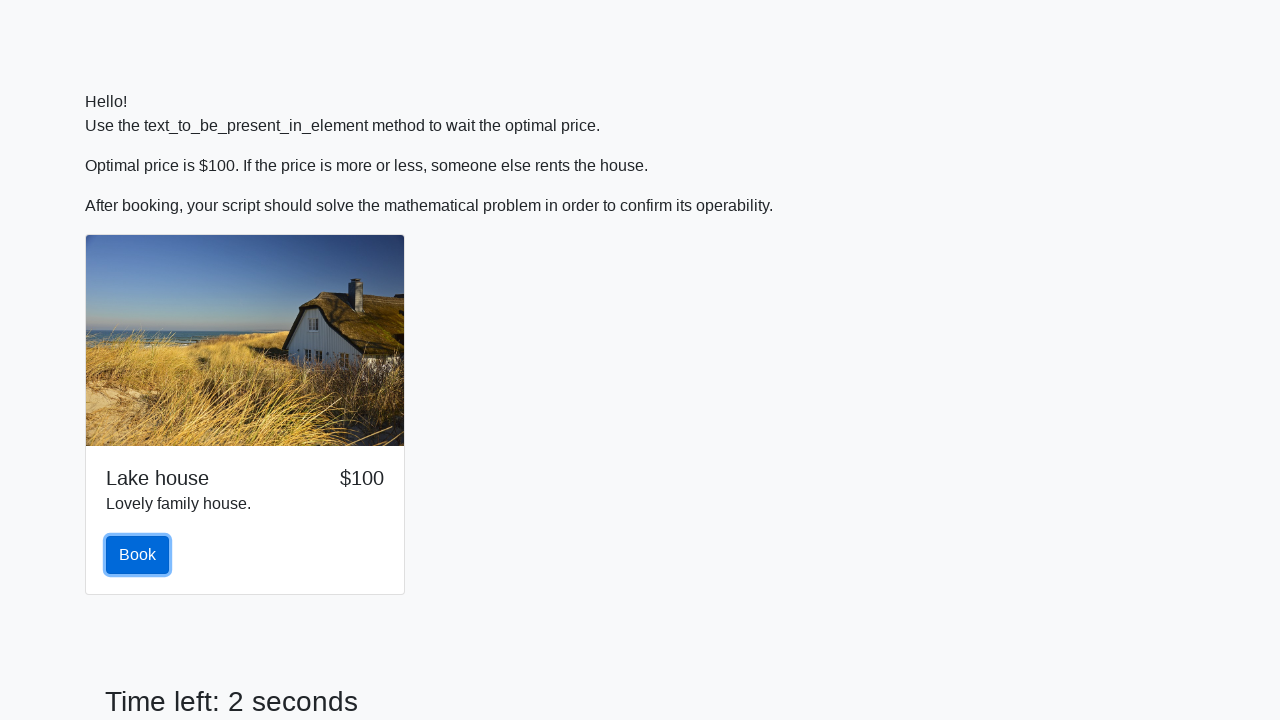

Filled in the calculated answer on #answer
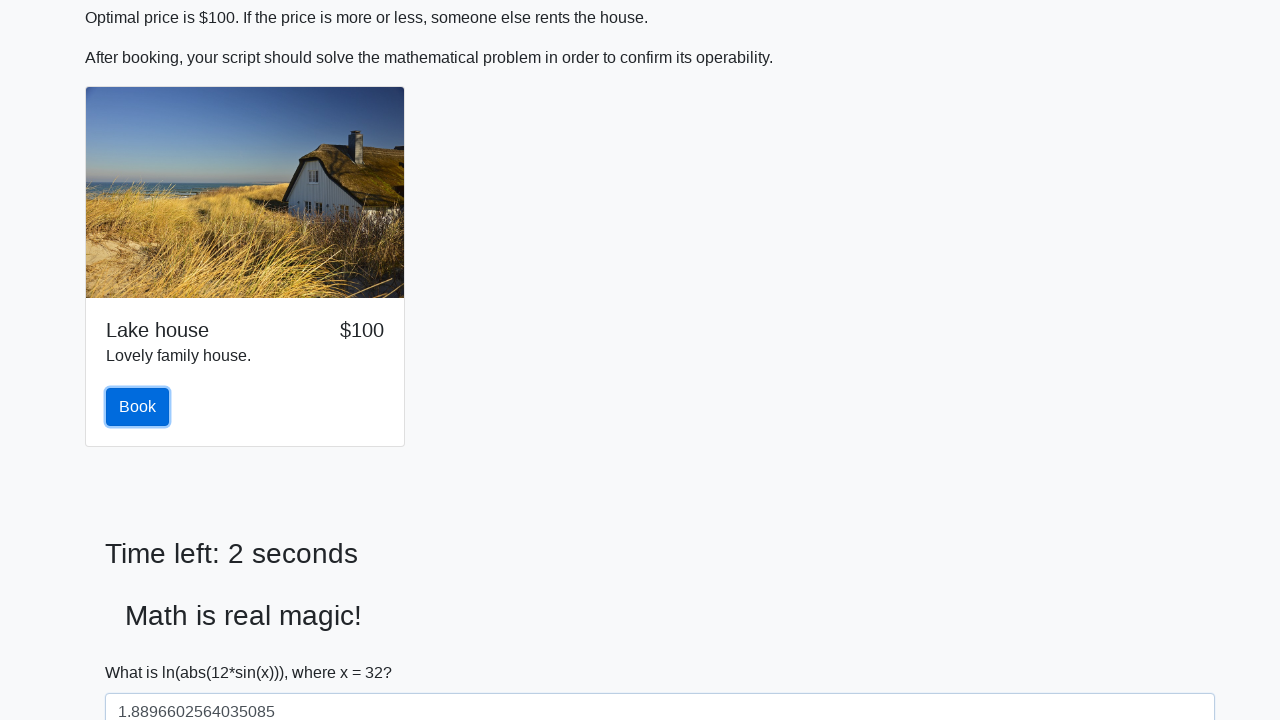

Clicked the solve button to submit the answer at (143, 651) on #solve
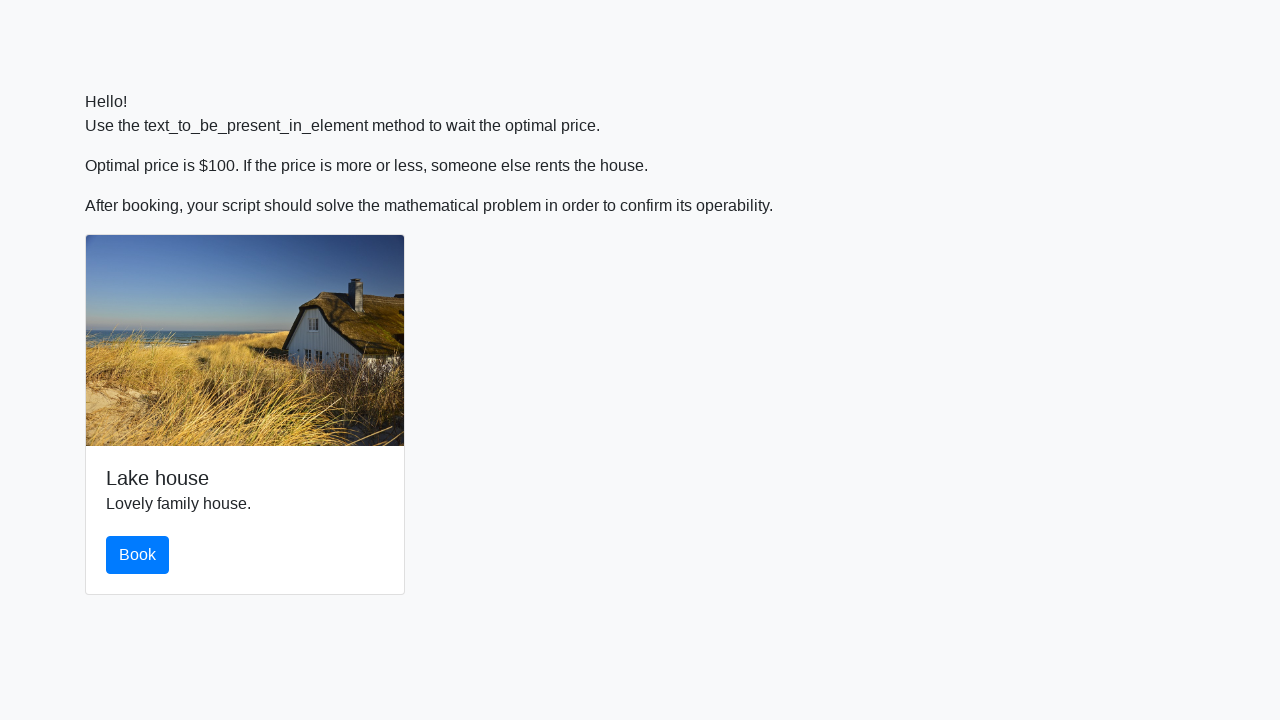

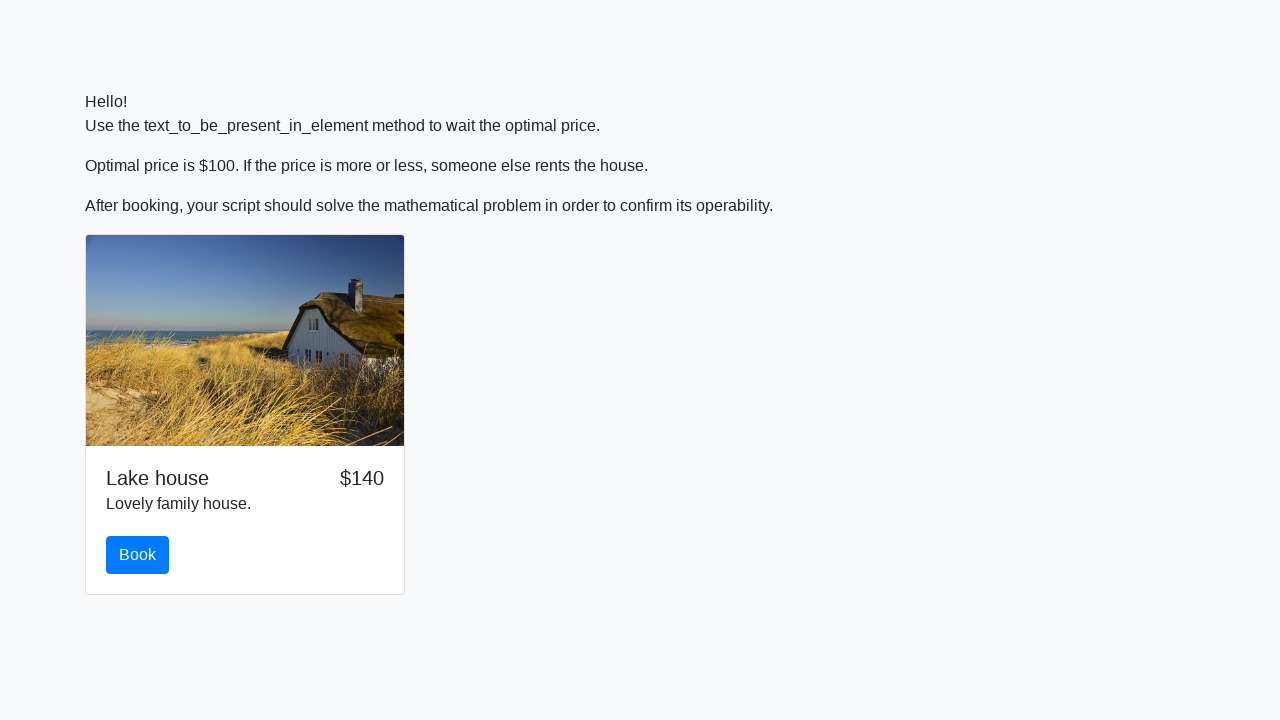